Tests double-click functionality by filling a text field, double-clicking a button to copy the text to another field, and verifying the text was copied correctly

Starting URL: https://www.w3schools.com/TAgs/tryit.asp?filename=tryhtml5_ev_ondblclick3

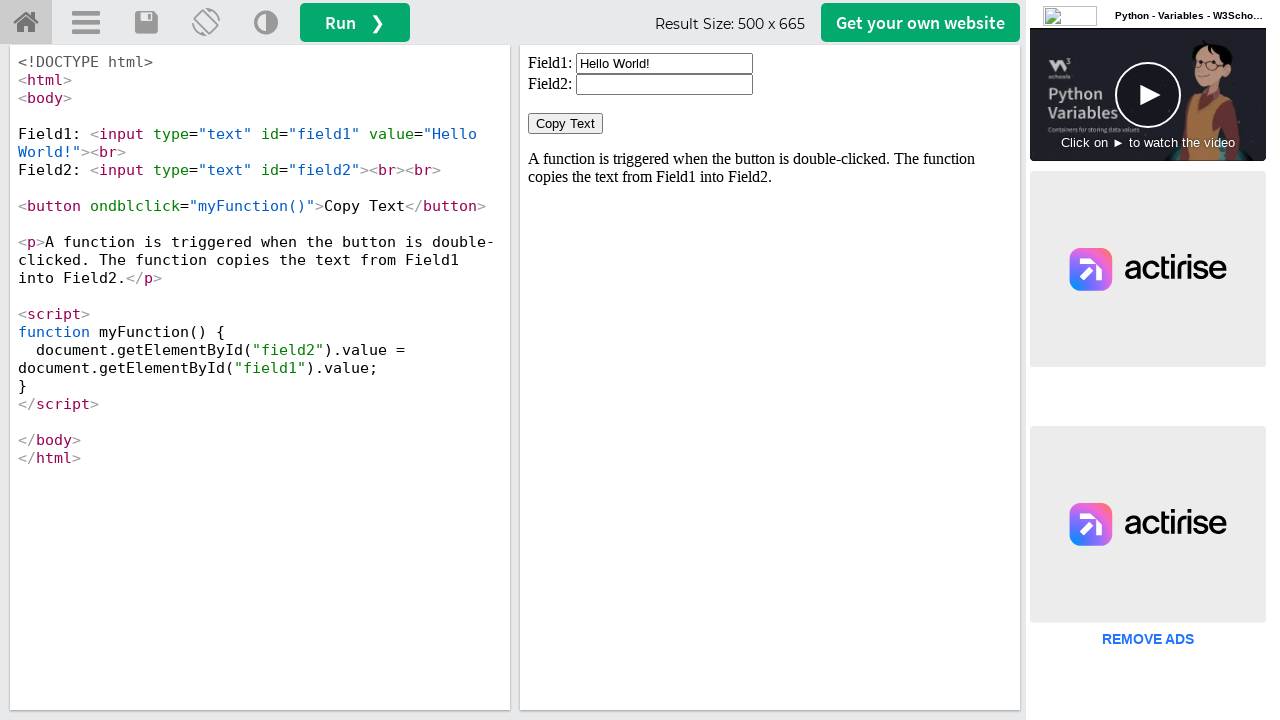

Cleared the first text field on iframe#iframeResult >> nth=0 >> internal:control=enter-frame >> xpath=//input[@i
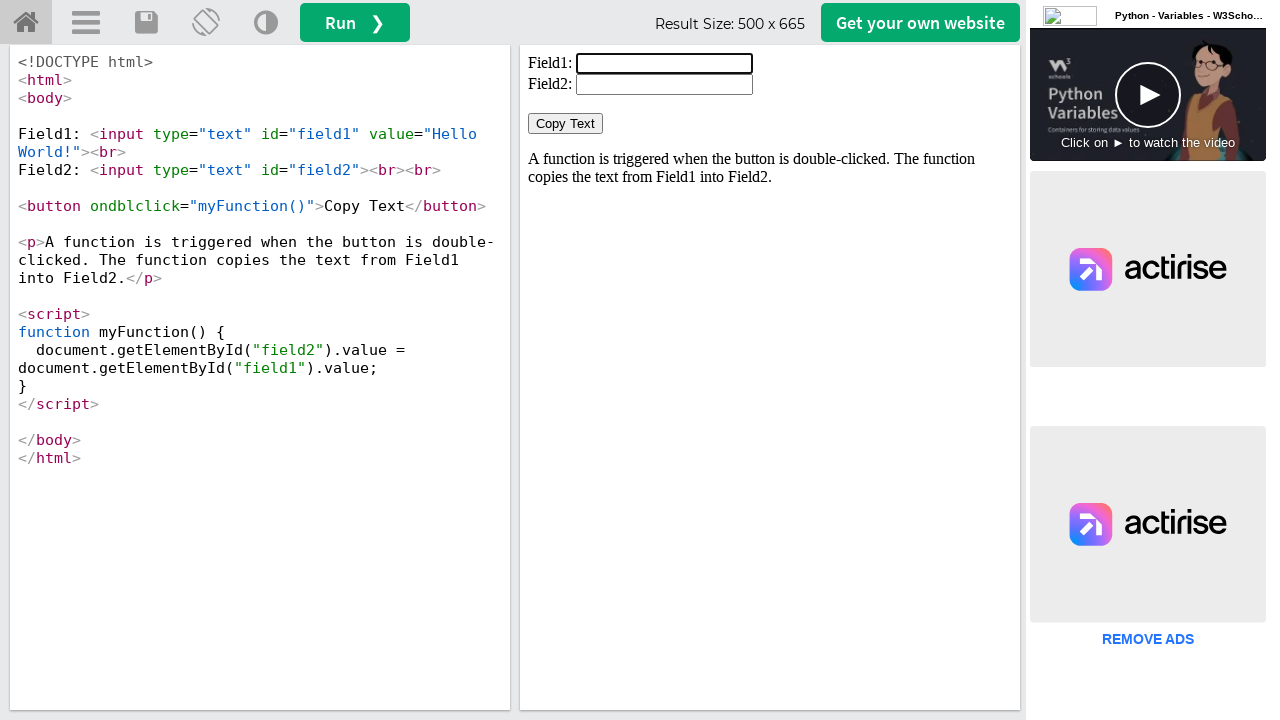

Filled first text field with 'Welcome' on iframe#iframeResult >> nth=0 >> internal:control=enter-frame >> xpath=//input[@i
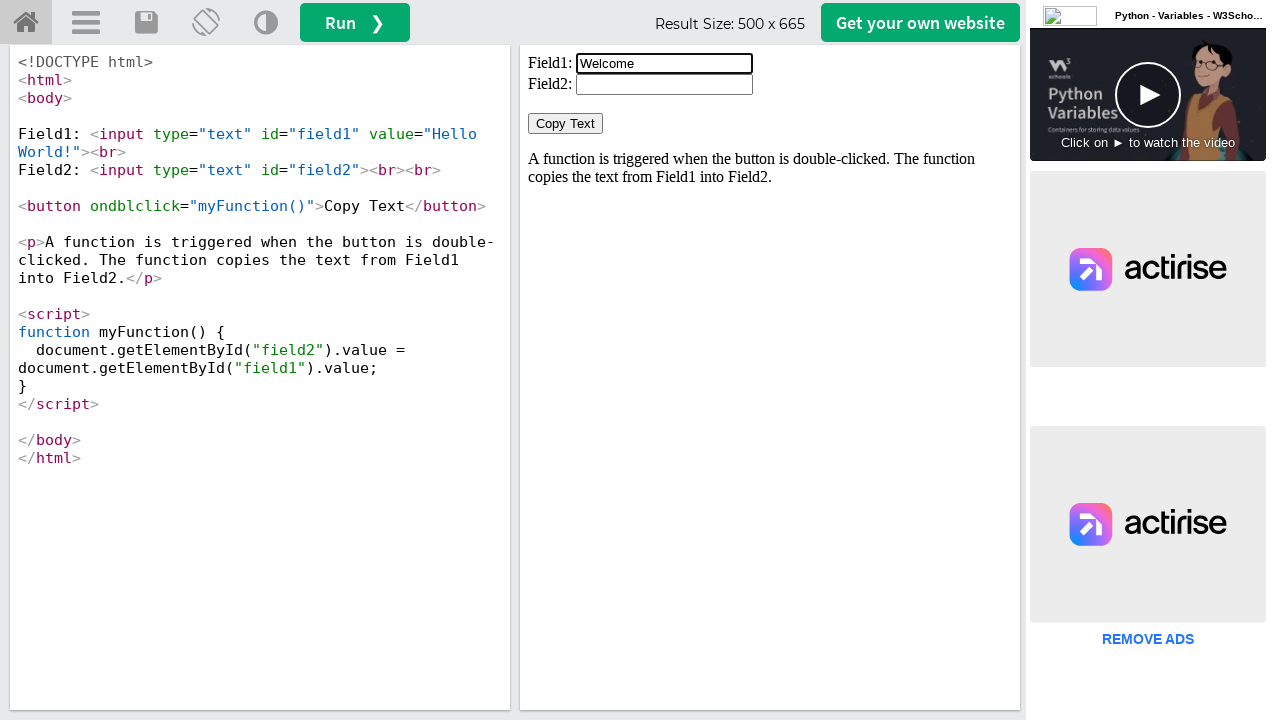

Double-clicked the copy button at (566, 124) on iframe#iframeResult >> nth=0 >> internal:control=enter-frame >> xpath=//button[@
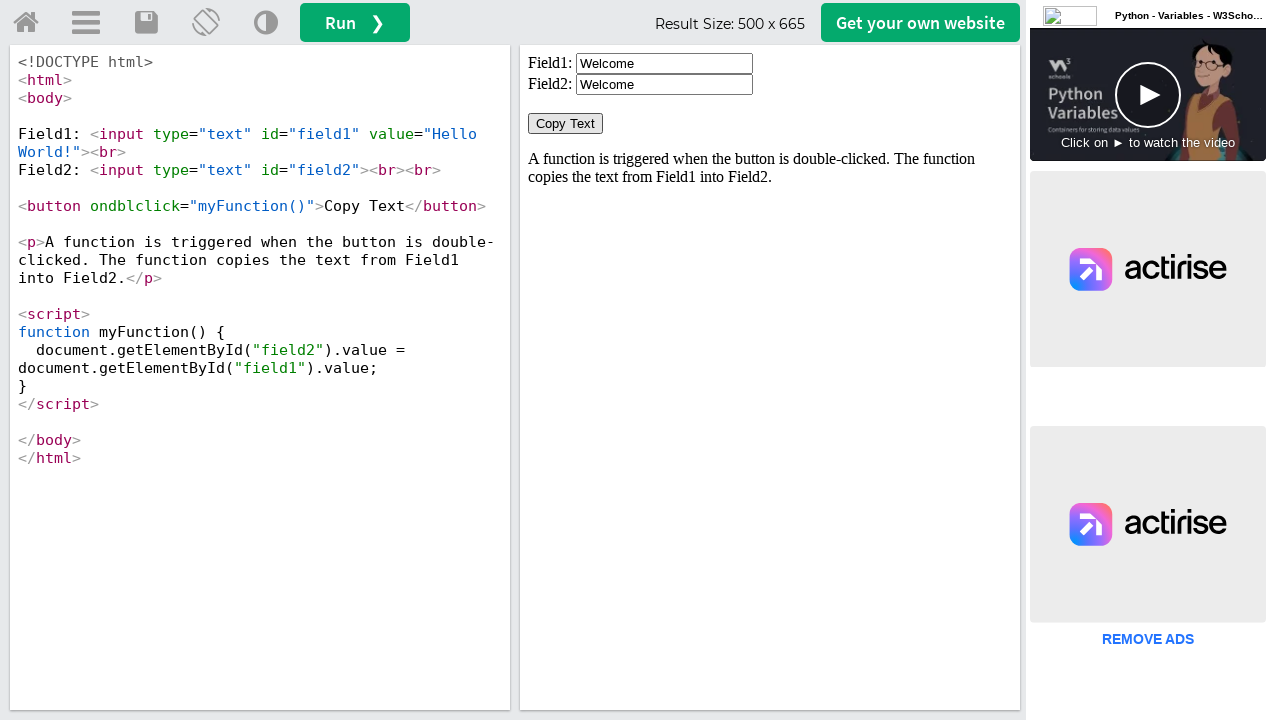

Retrieved value from second text field
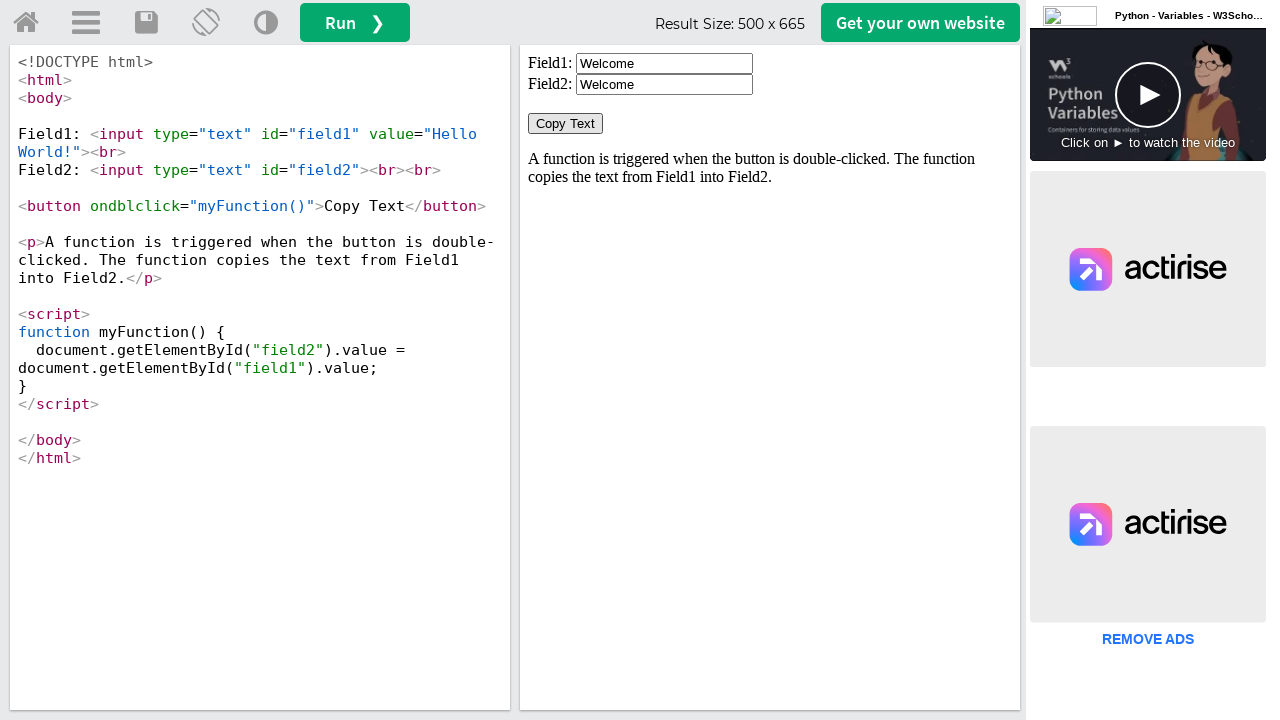

Verified that text 'Welcome' was successfully copied to field2
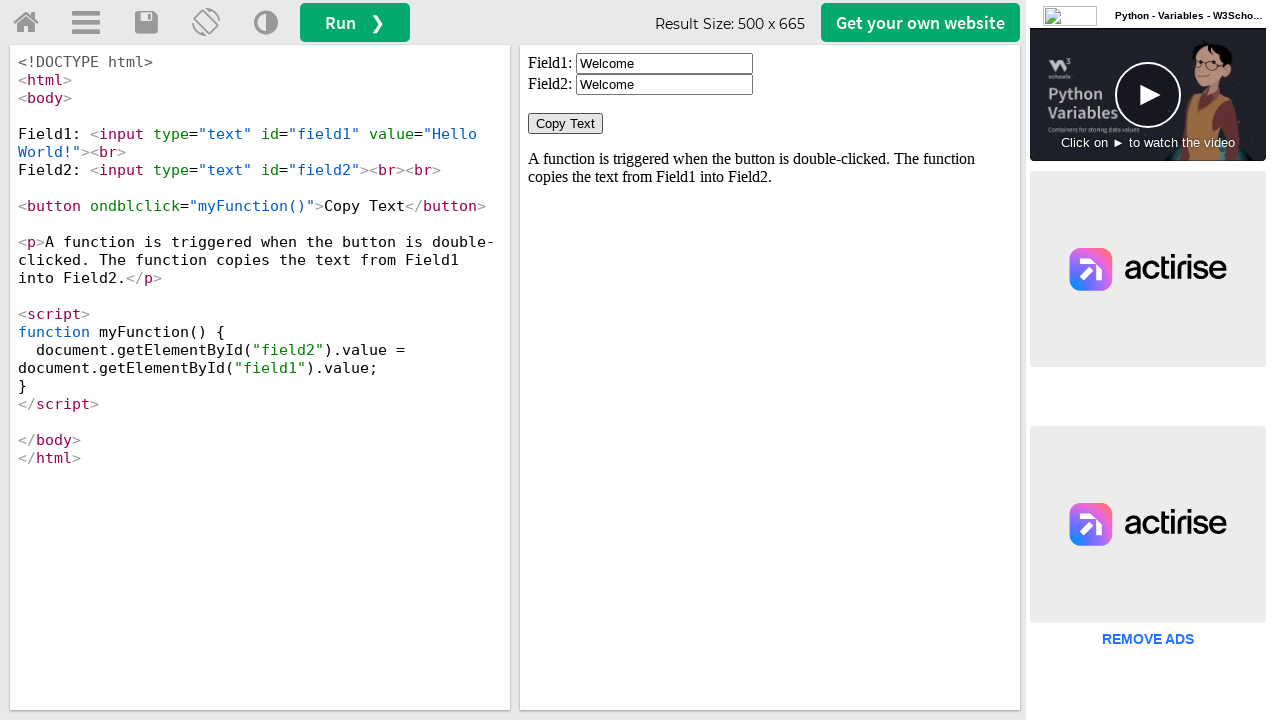

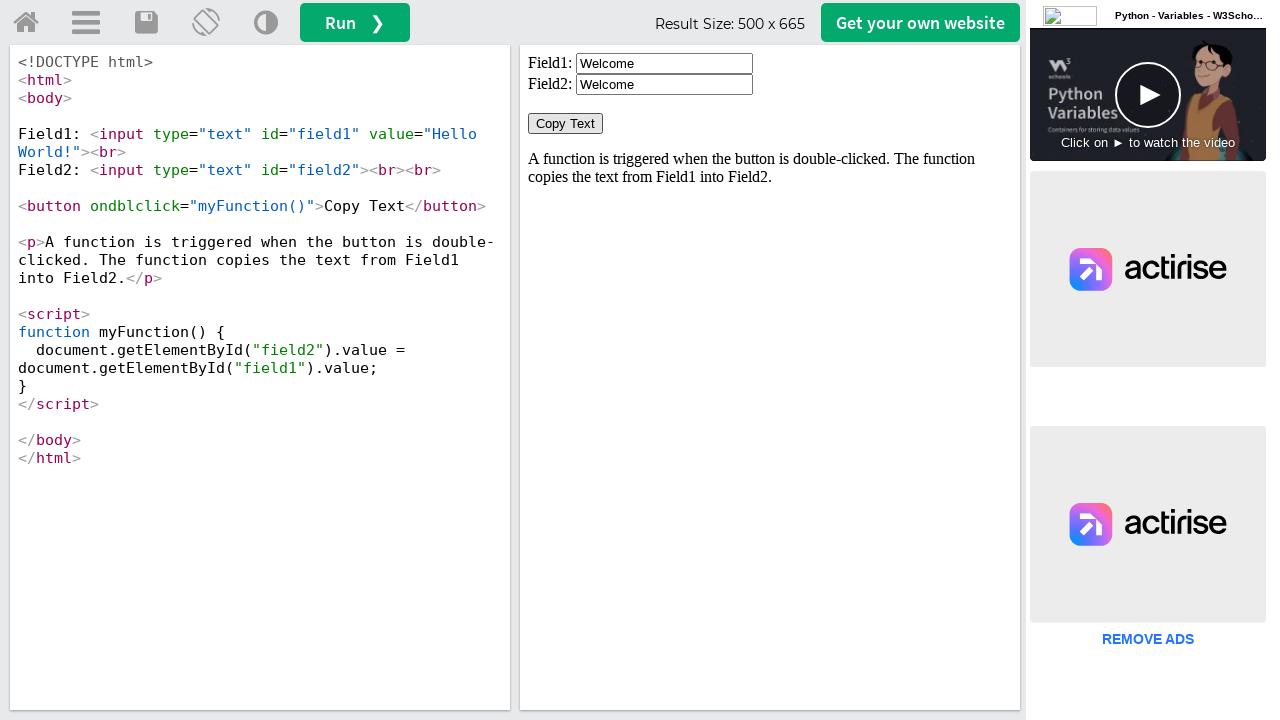